Tests reading two numbers, calculating their sum, selecting the result from a dropdown, and submitting

Starting URL: http://suninjuly.github.io/selects1.html

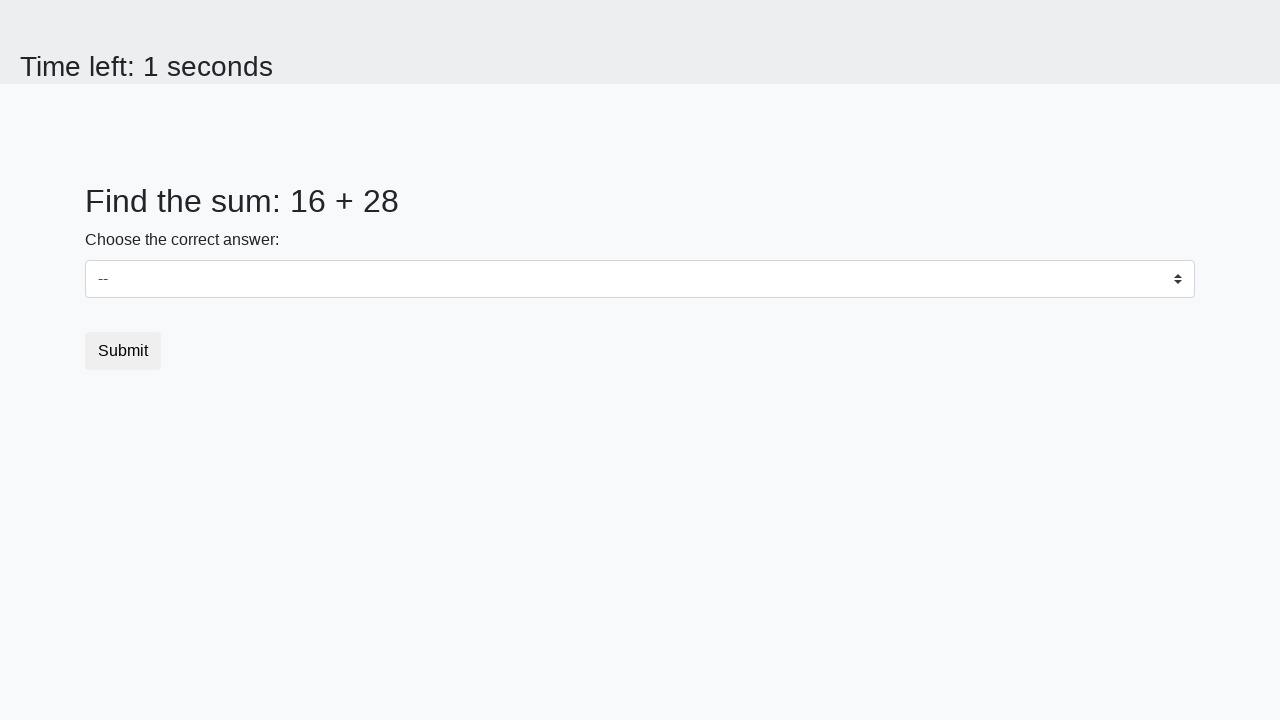

Read first number from #num1
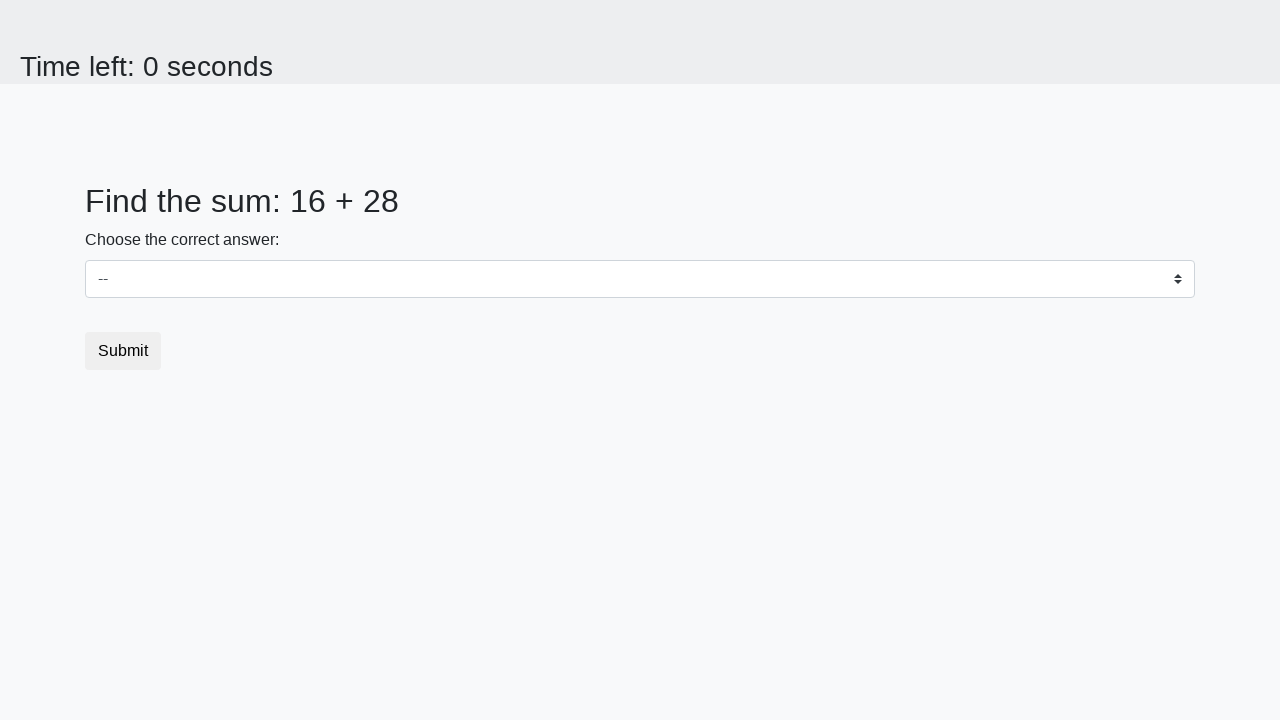

Read second number from #num2
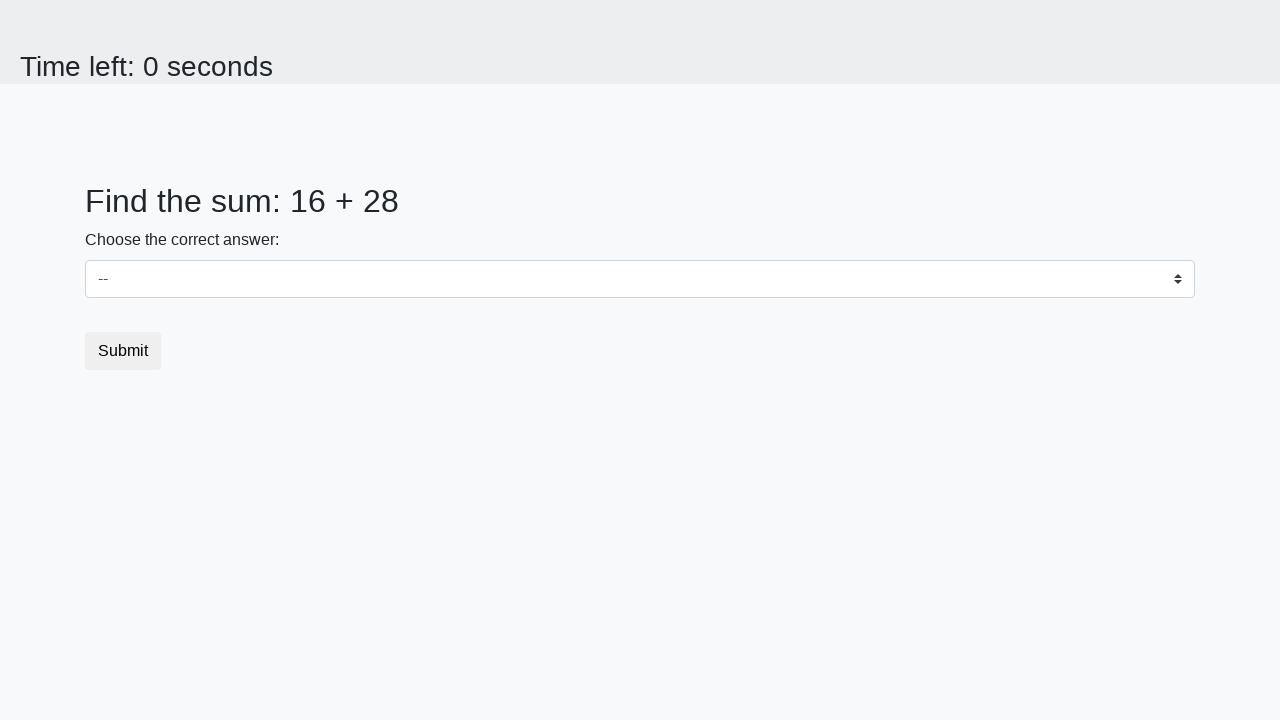

Calculated sum of 16 + 28 = 44
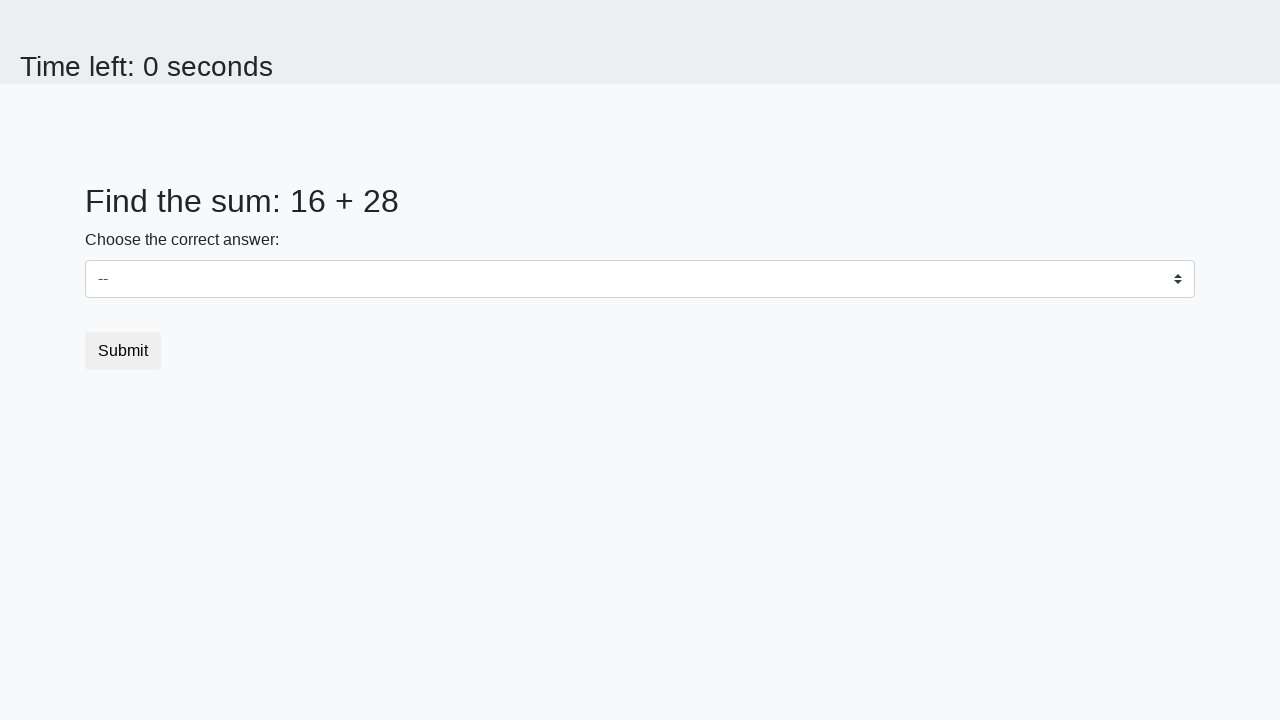

Selected 44 from dropdown on #dropdown
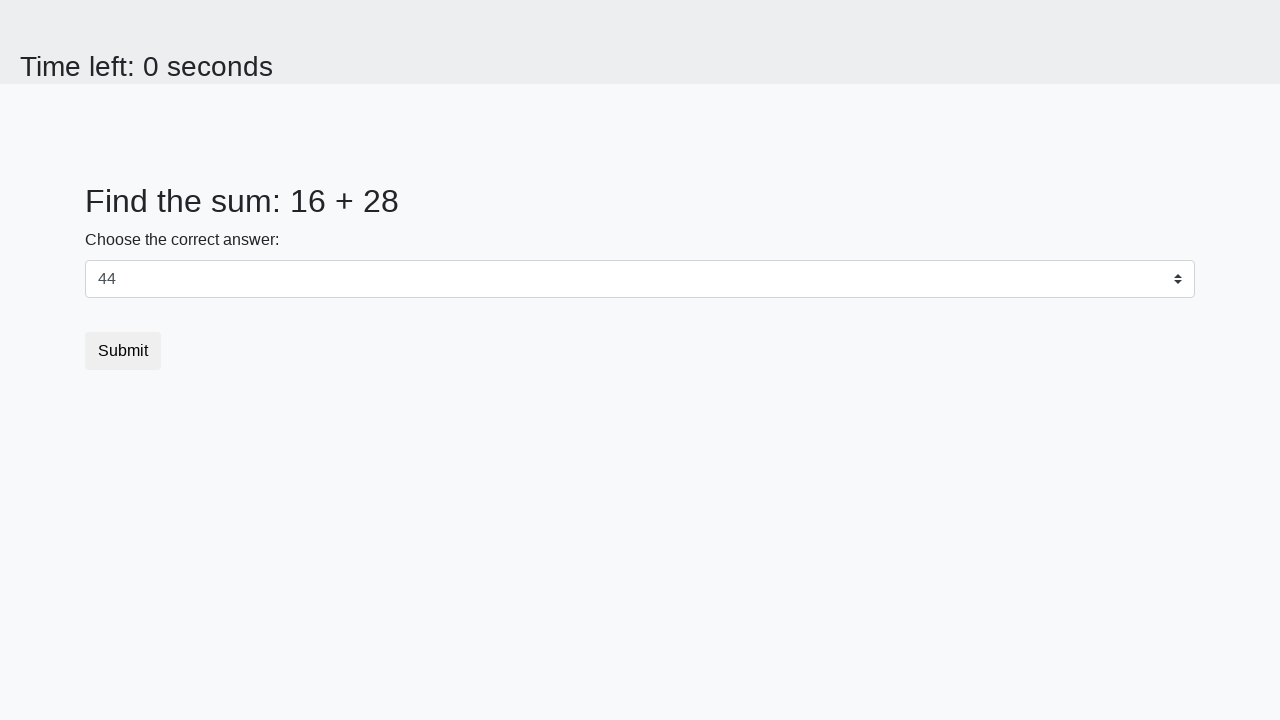

Clicked Submit button at (123, 351) on button:has-text('Submit')
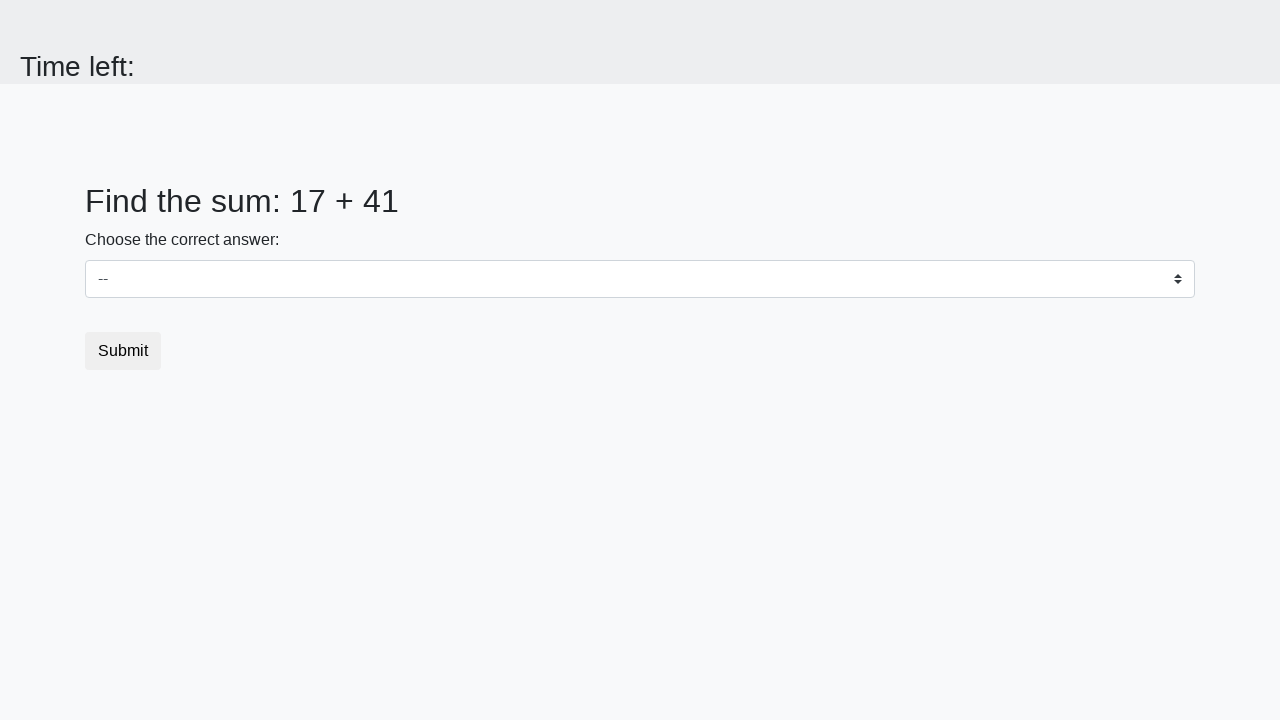

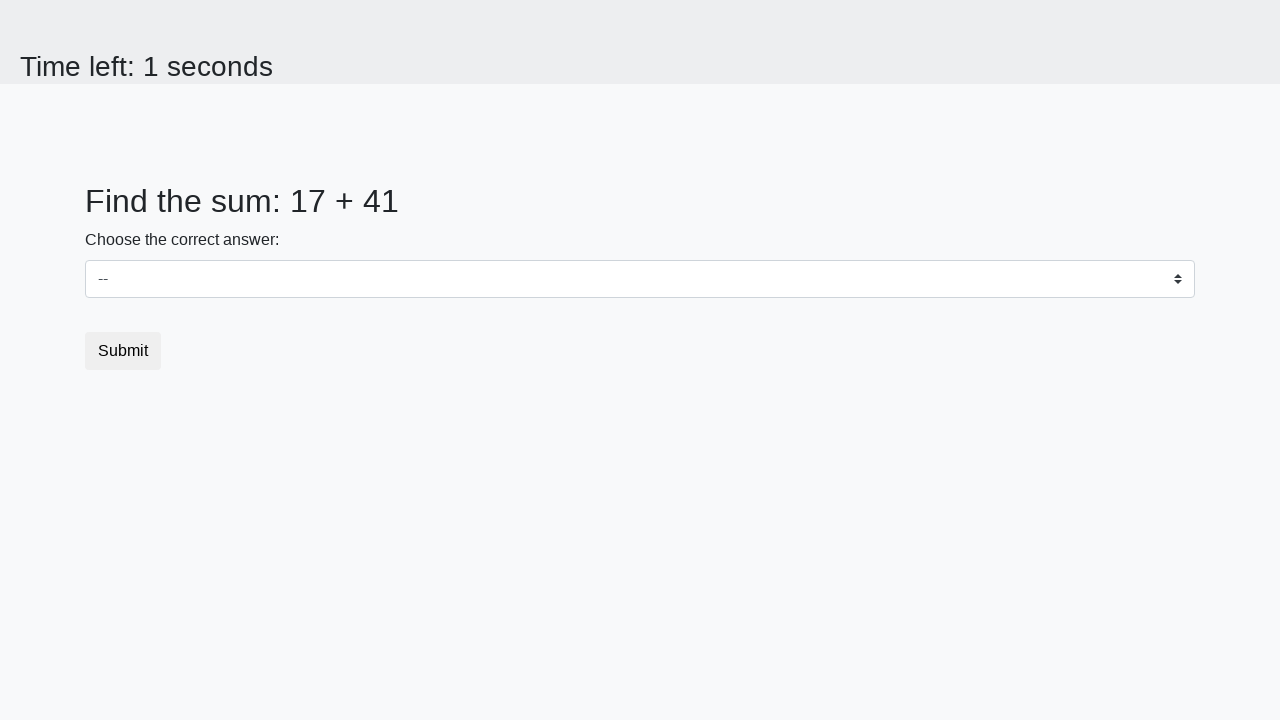